Tests form fill functionality by navigating to edit page and filling in a text input field

Starting URL: https://letcode.in/test

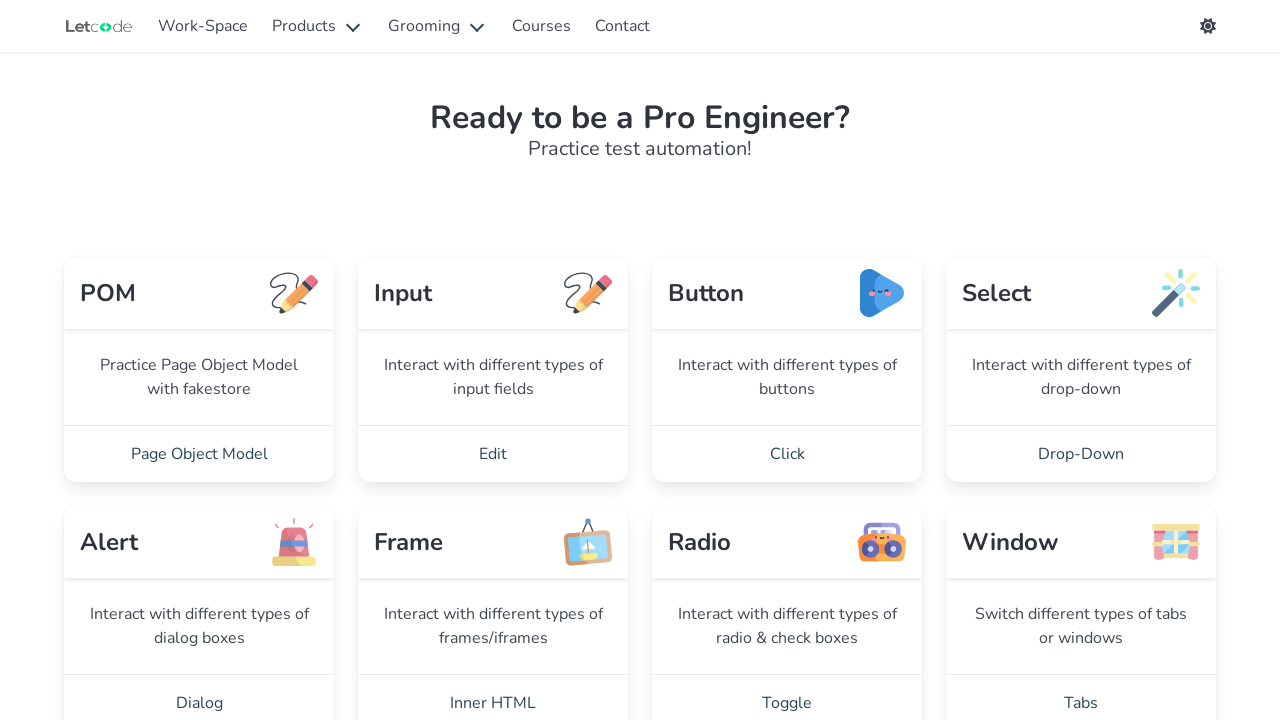

Clicked link to navigate to edit page at (493, 454) on a[href='/edit']
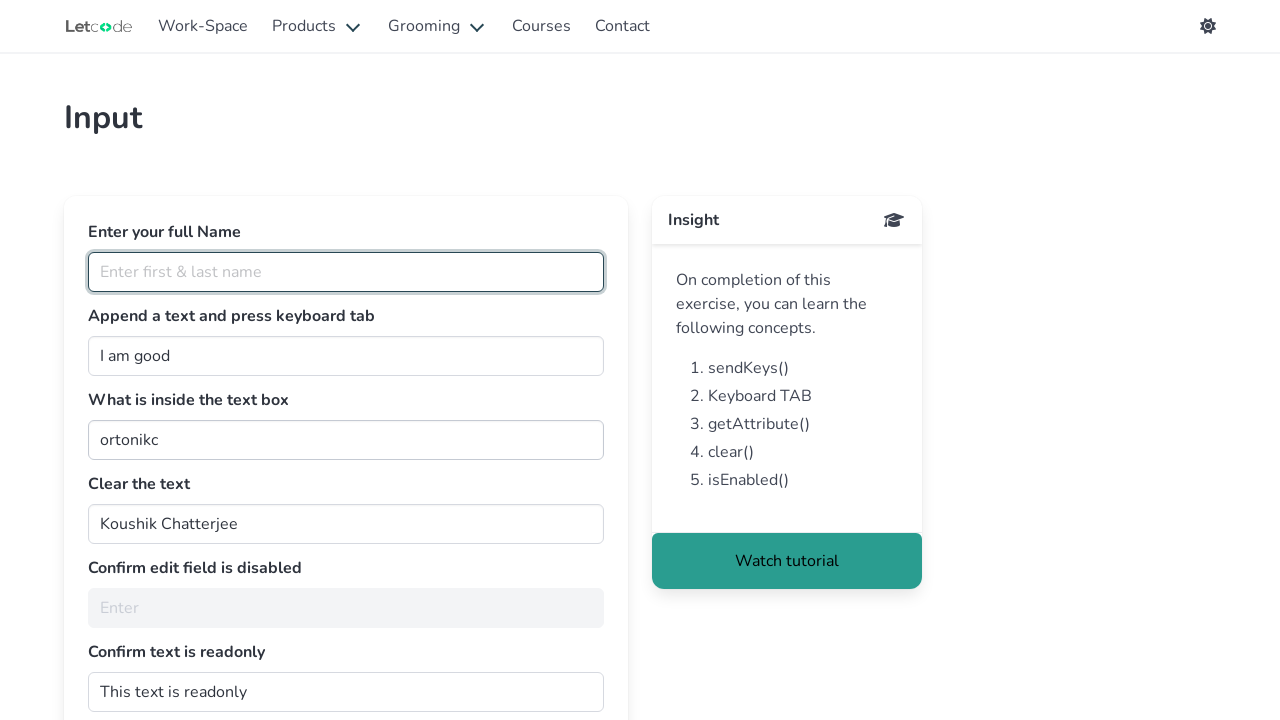

Filled fullName input field with 'Minuano Fronteiriço' on input[id='fullName']
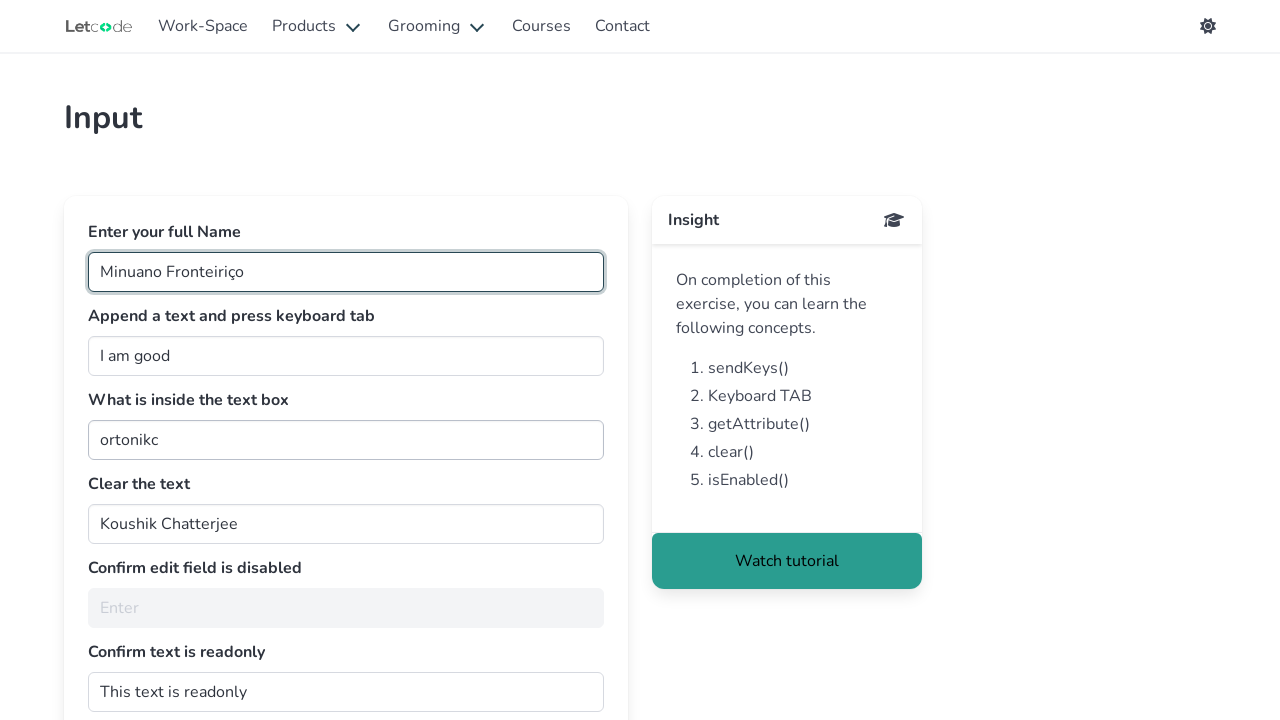

Verified fullName input field is present and filled
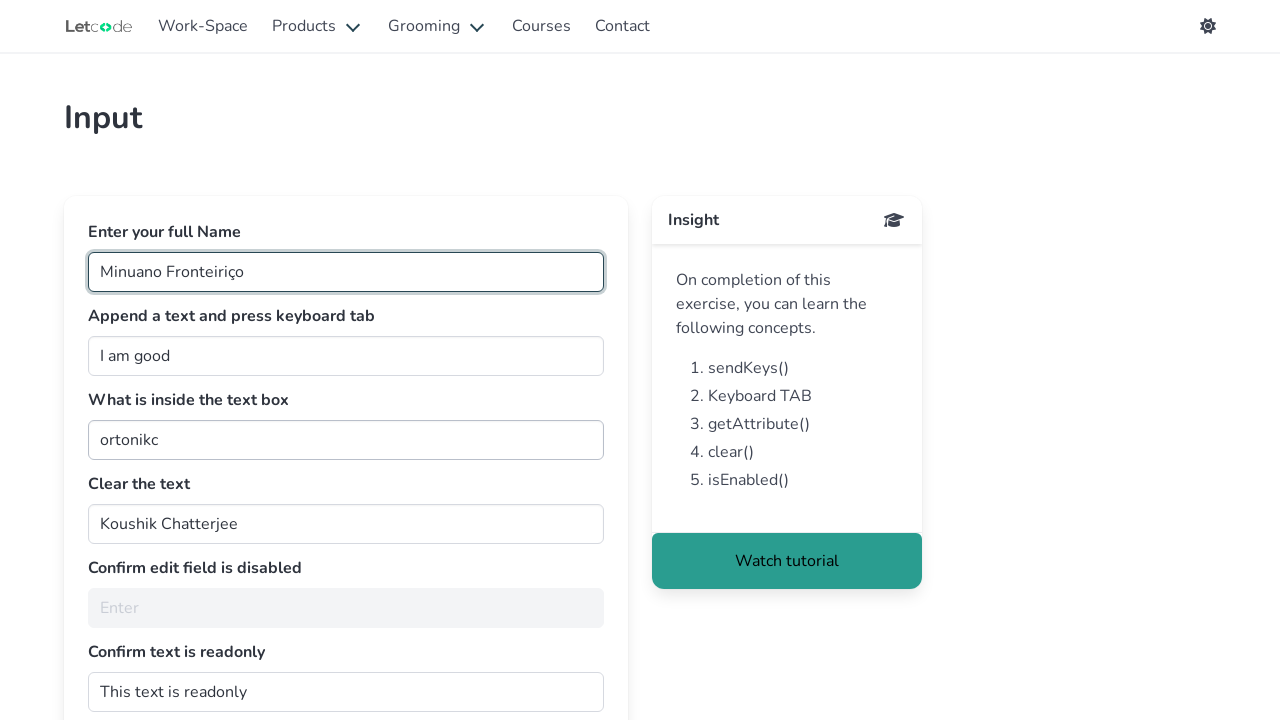

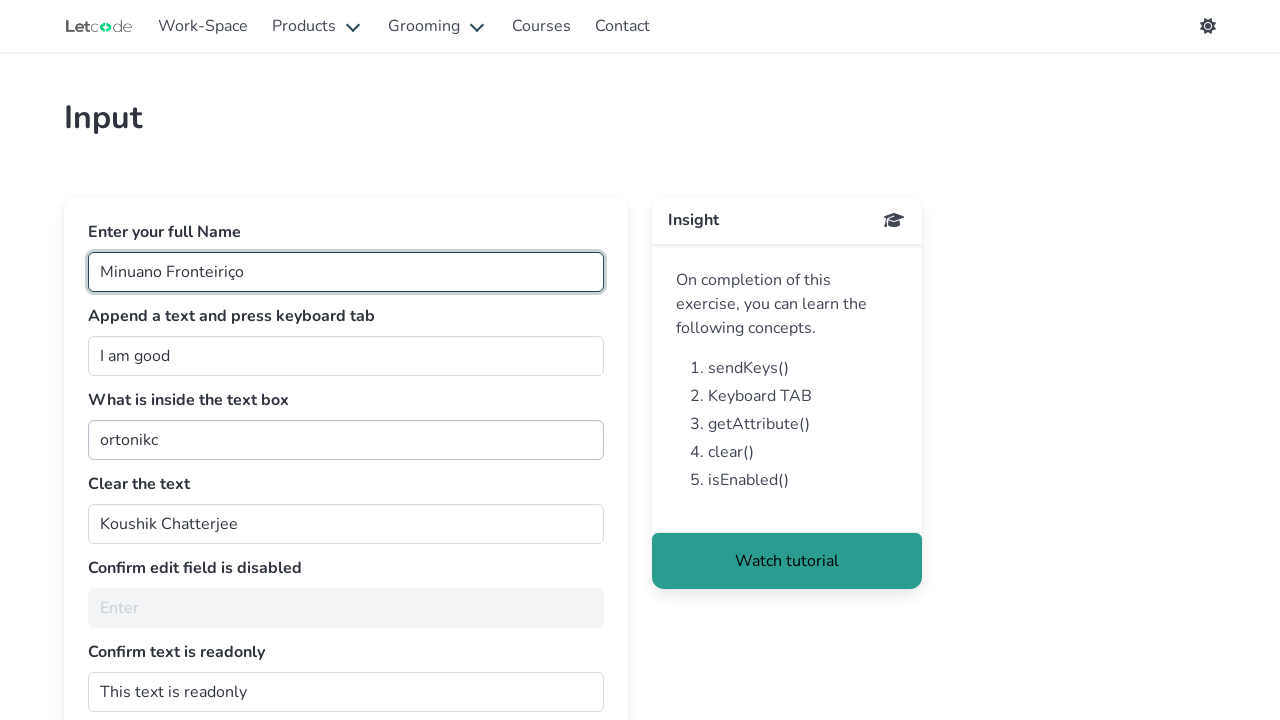